Tests a math challenge form by extracting a value from an element's attribute, calculating a formula result, filling in the answer, checking checkboxes, and submitting the form.

Starting URL: http://suninjuly.github.io/get_attribute.html

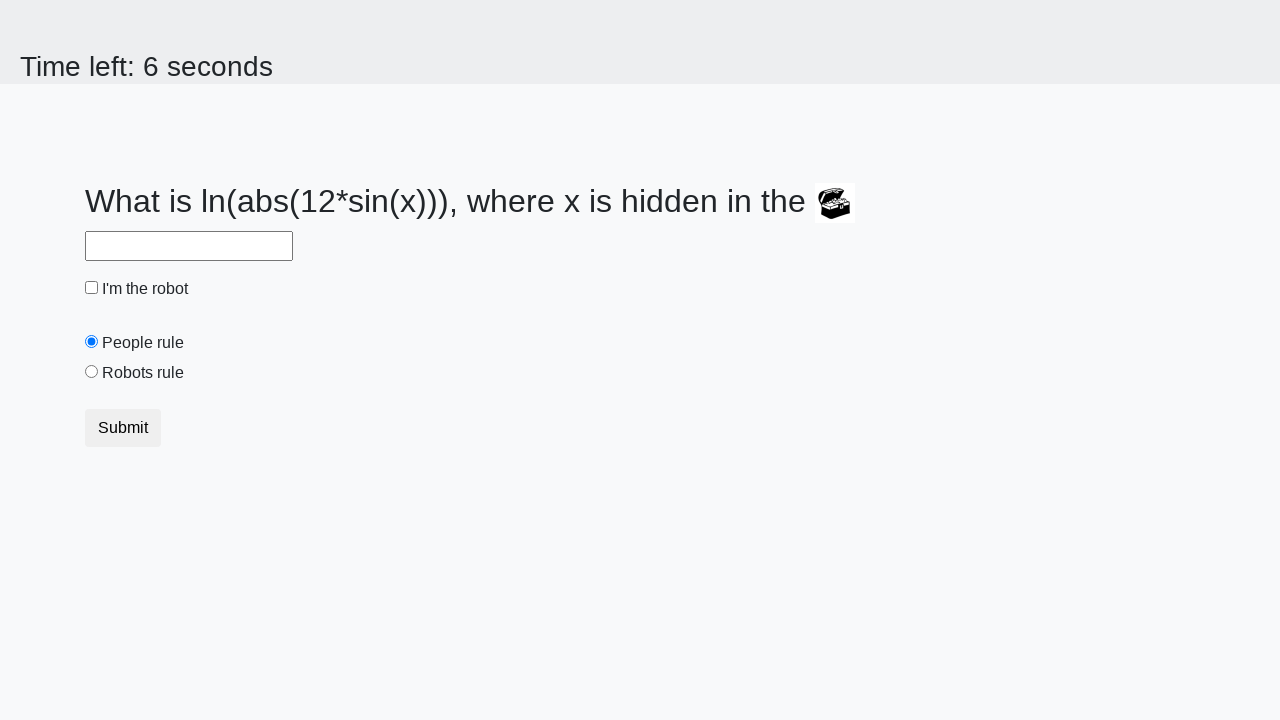

Located treasure element with ID 'treasure'
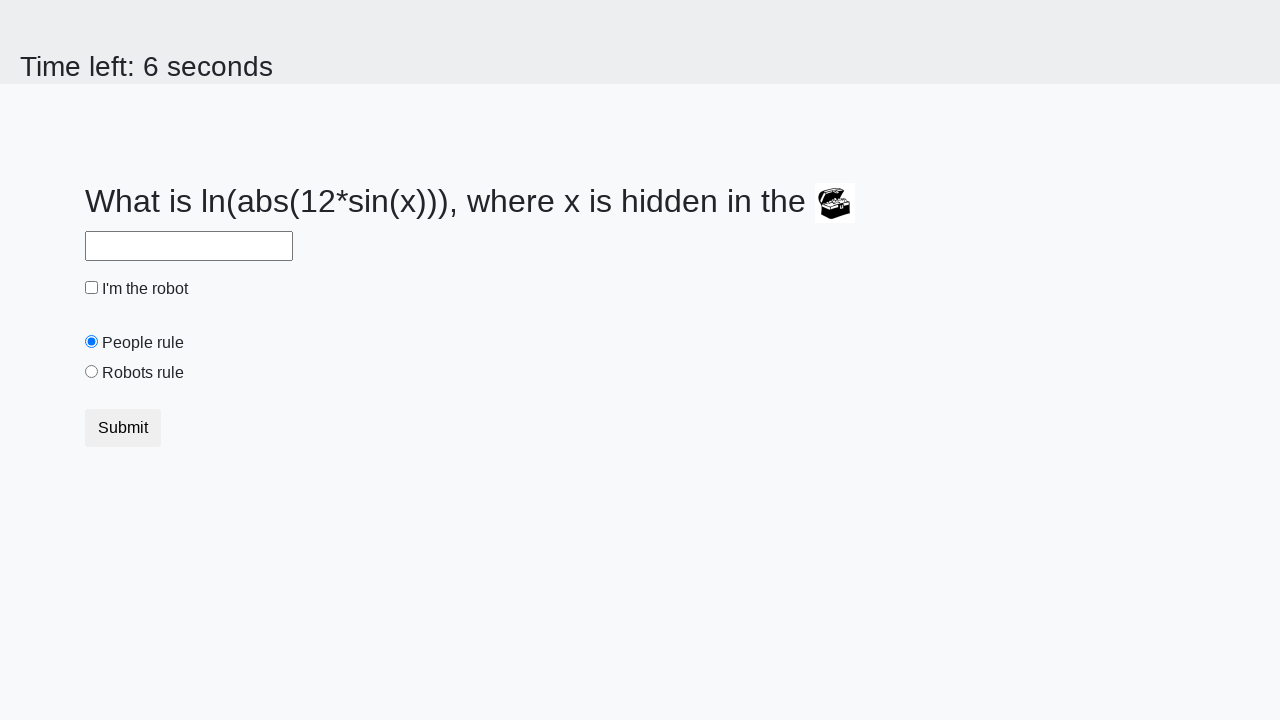

Extracted 'valuex' attribute from treasure element
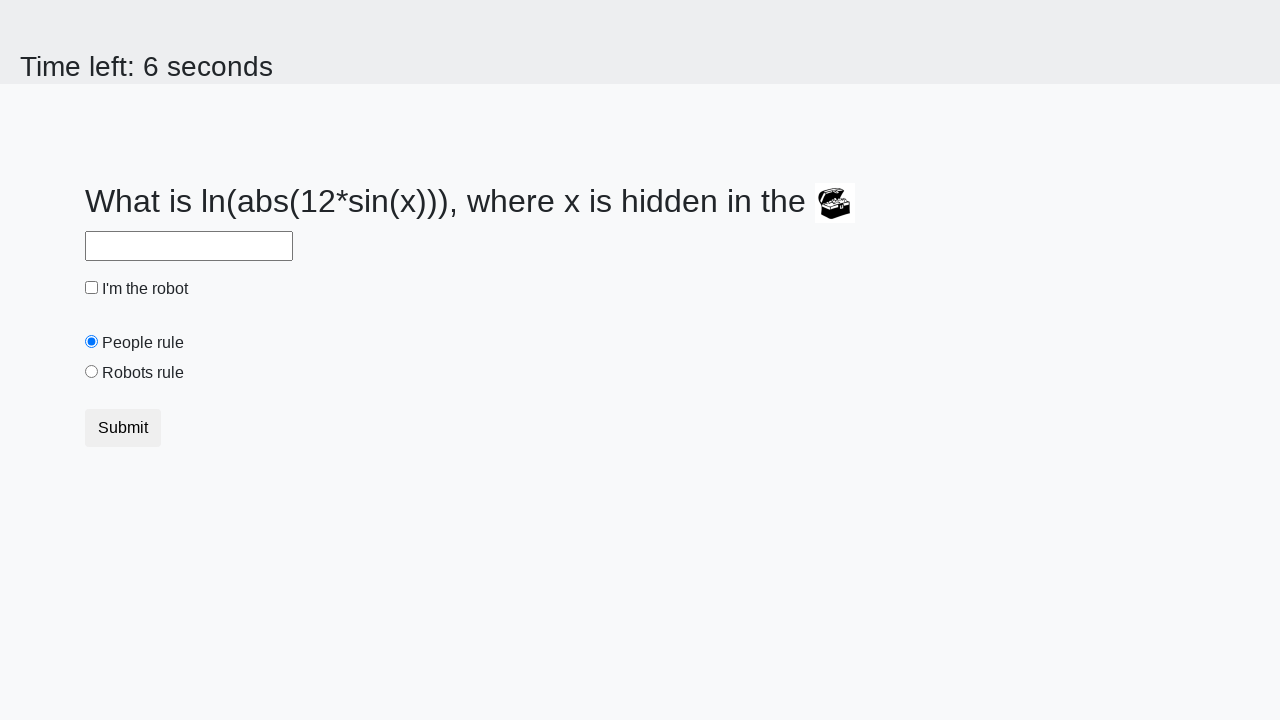

Calculated answer using formula: 2.256575417663055
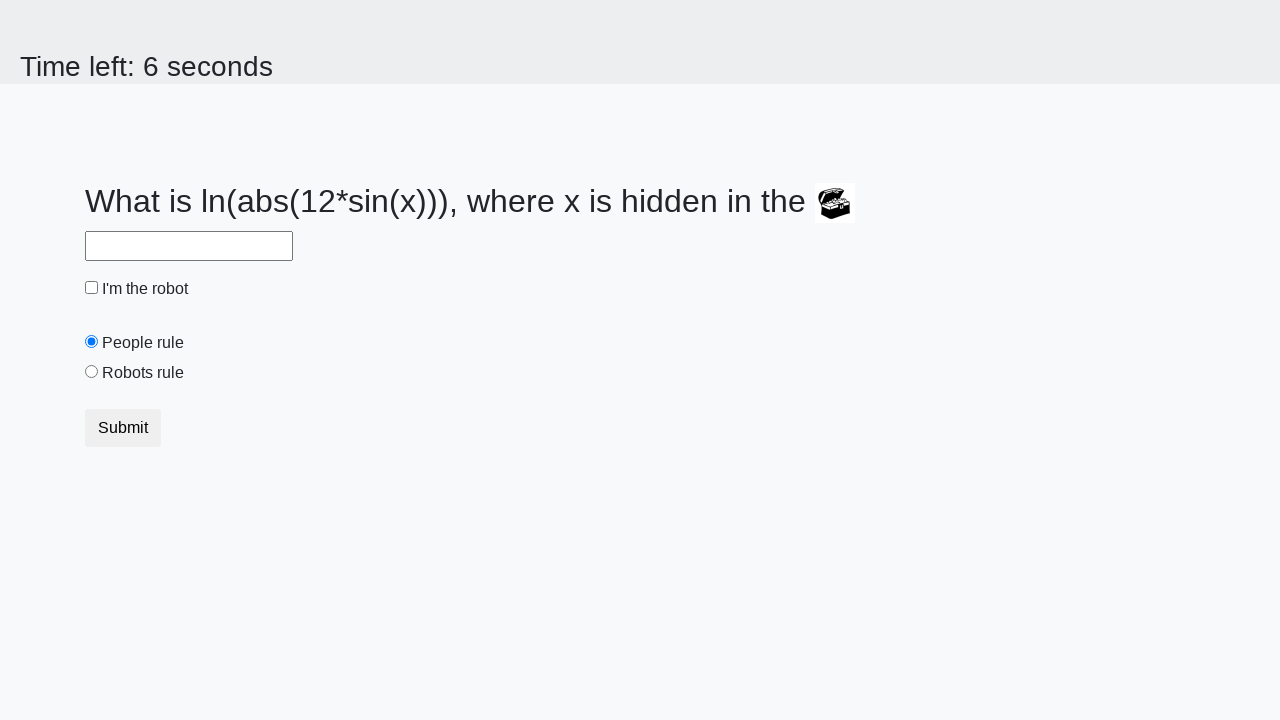

Filled answer field with calculated value on input#answer
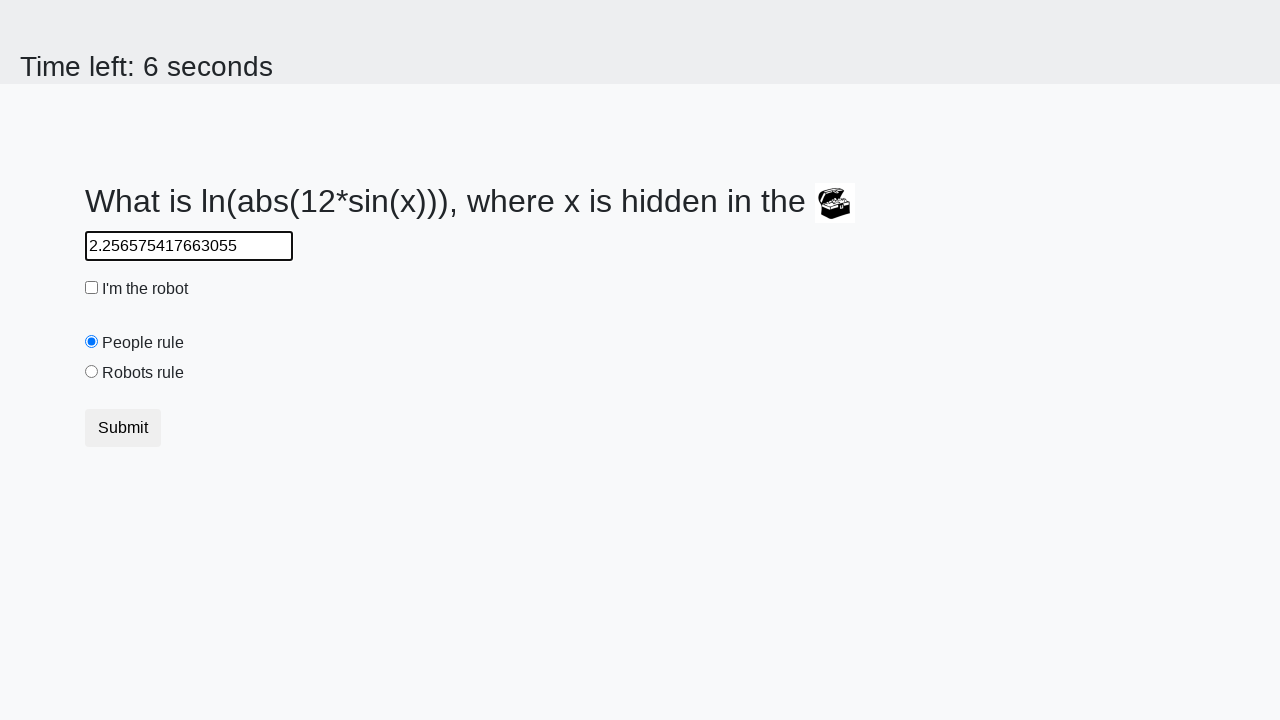

Clicked robot checkbox at (92, 288) on input#robotCheckbox
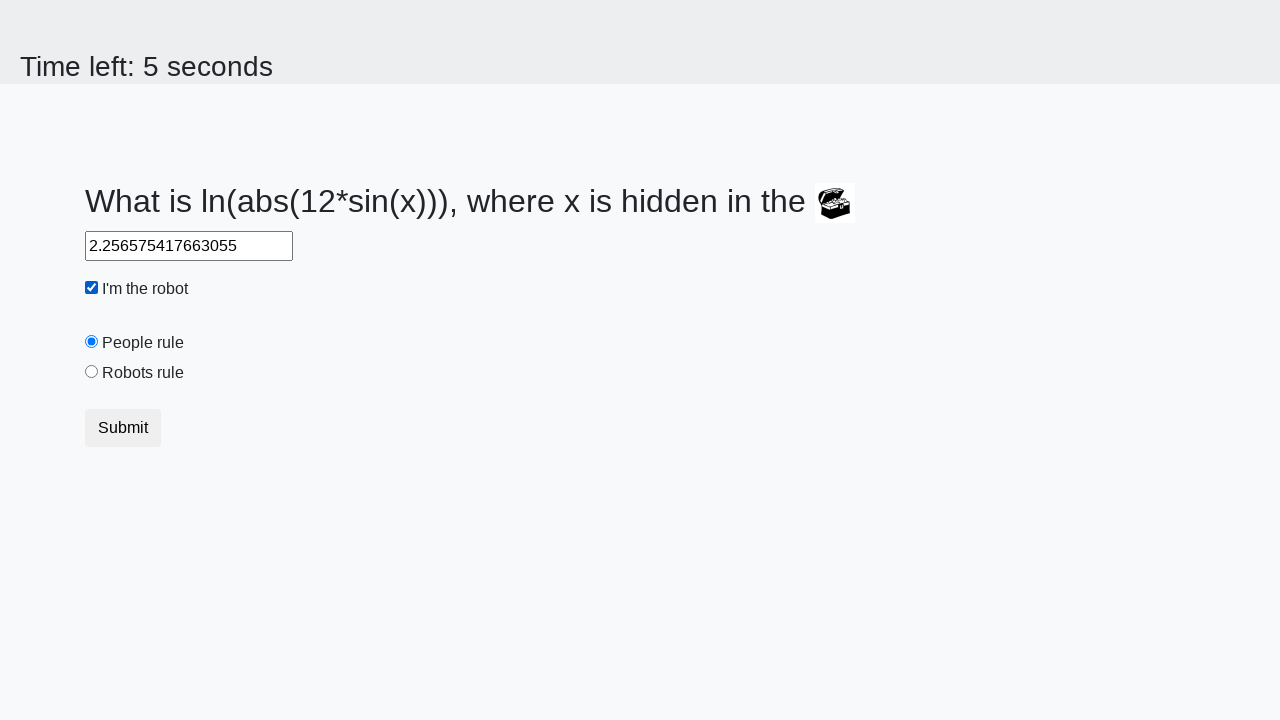

Clicked robots rule checkbox at (92, 372) on input#robotsRule
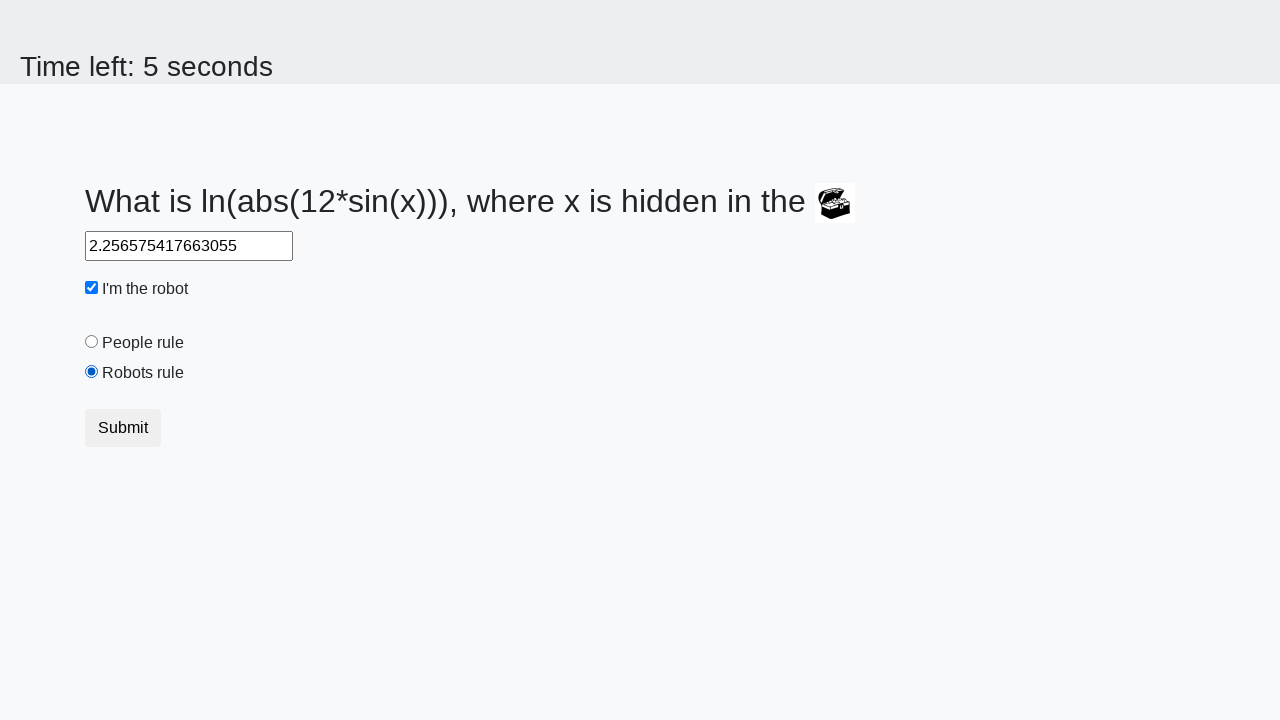

Clicked submit button to submit form at (123, 428) on button.btn.btn-default
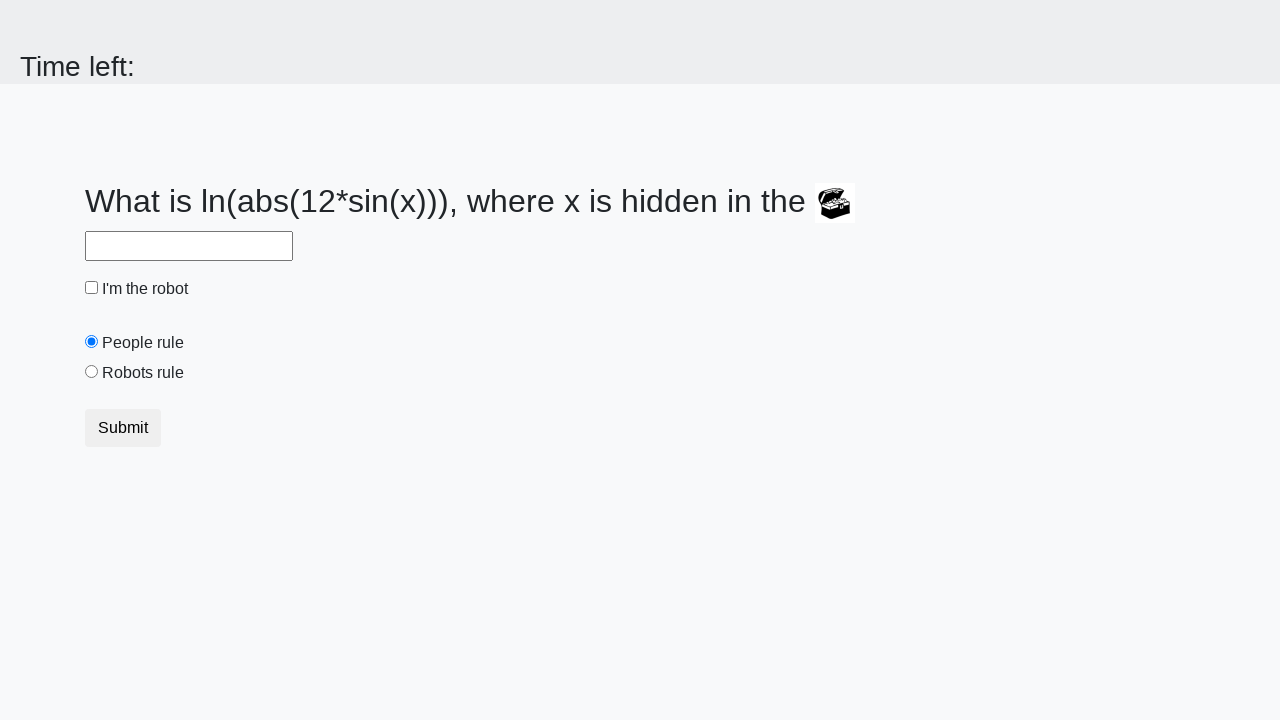

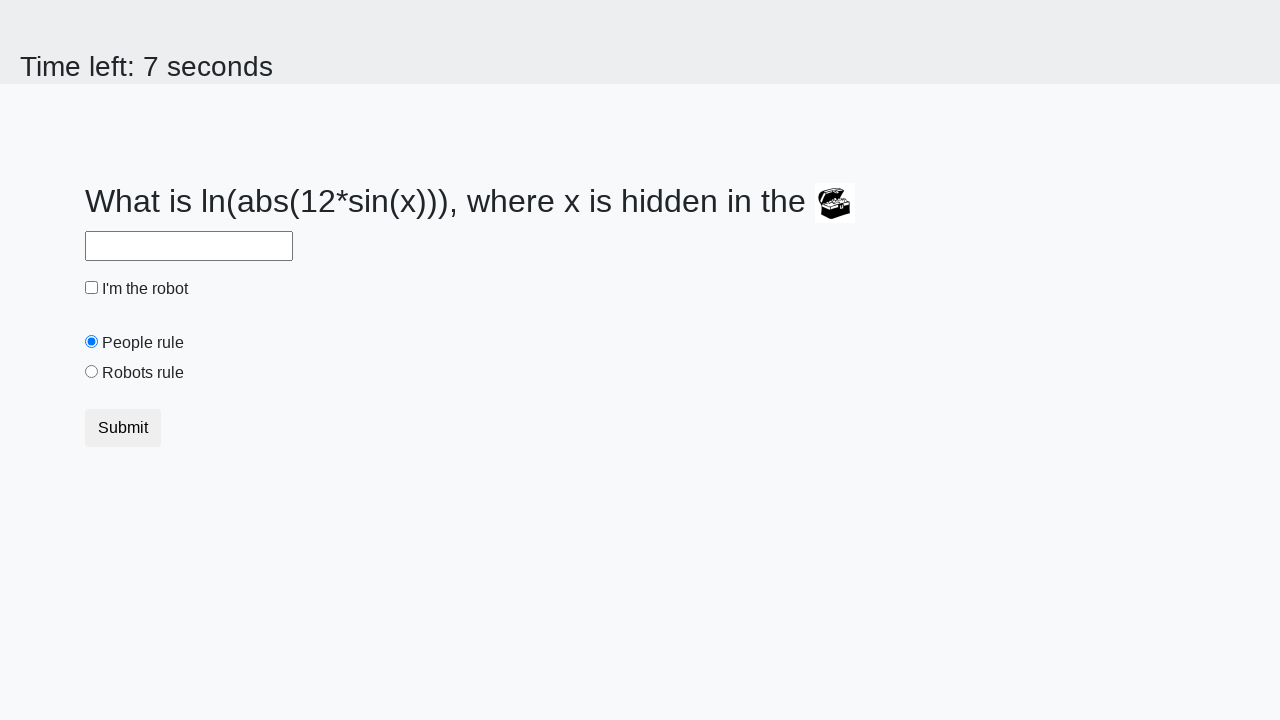